Tests dynamic controls by removing/adding a checkbox and enabling/disabling an input field.

Starting URL: https://the-internet.herokuapp.com/dynamic_controls

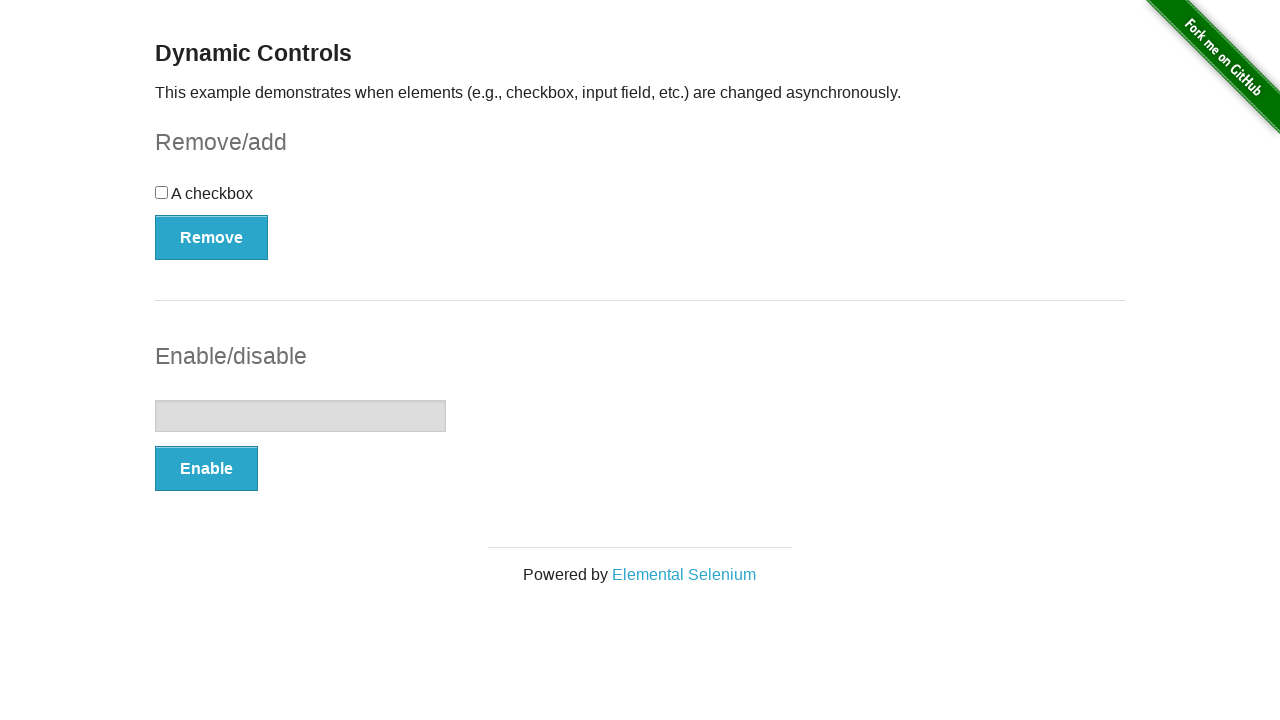

Page loaded and Dynamic Controls header is visible
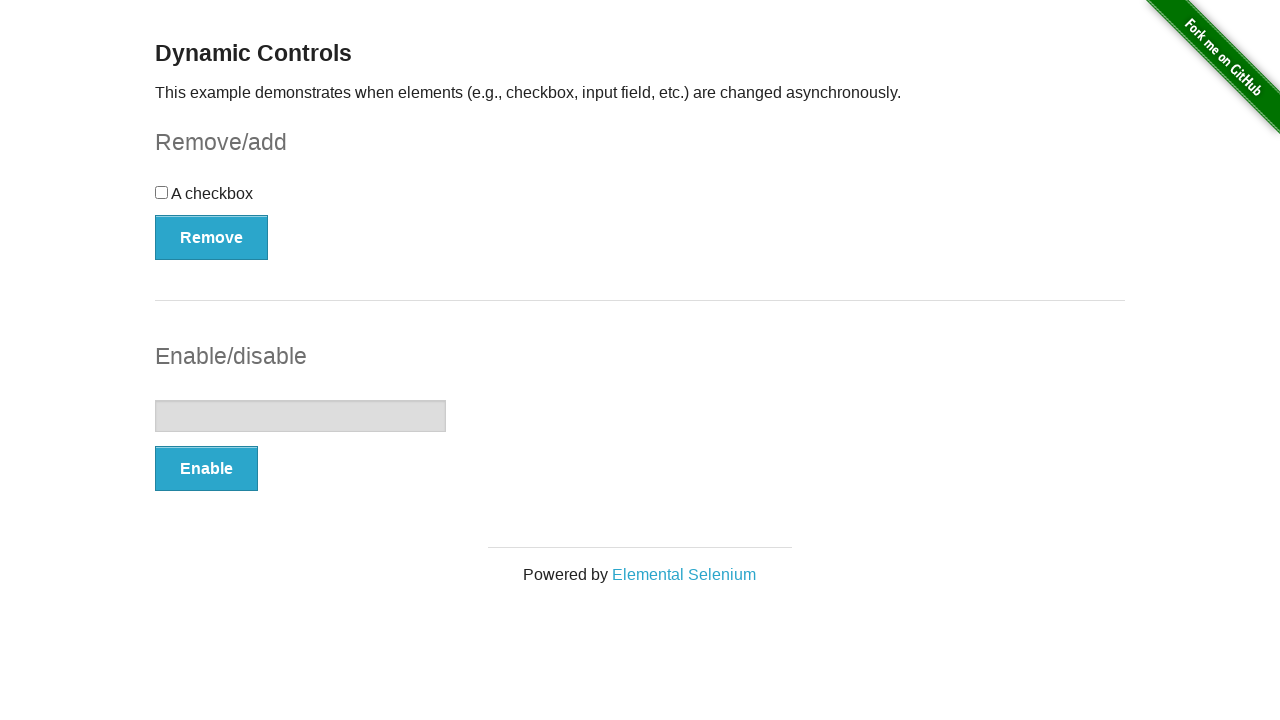

Clicked Remove button to remove the checkbox at (212, 237) on xpath=//button[contains(text(),'Remove')]
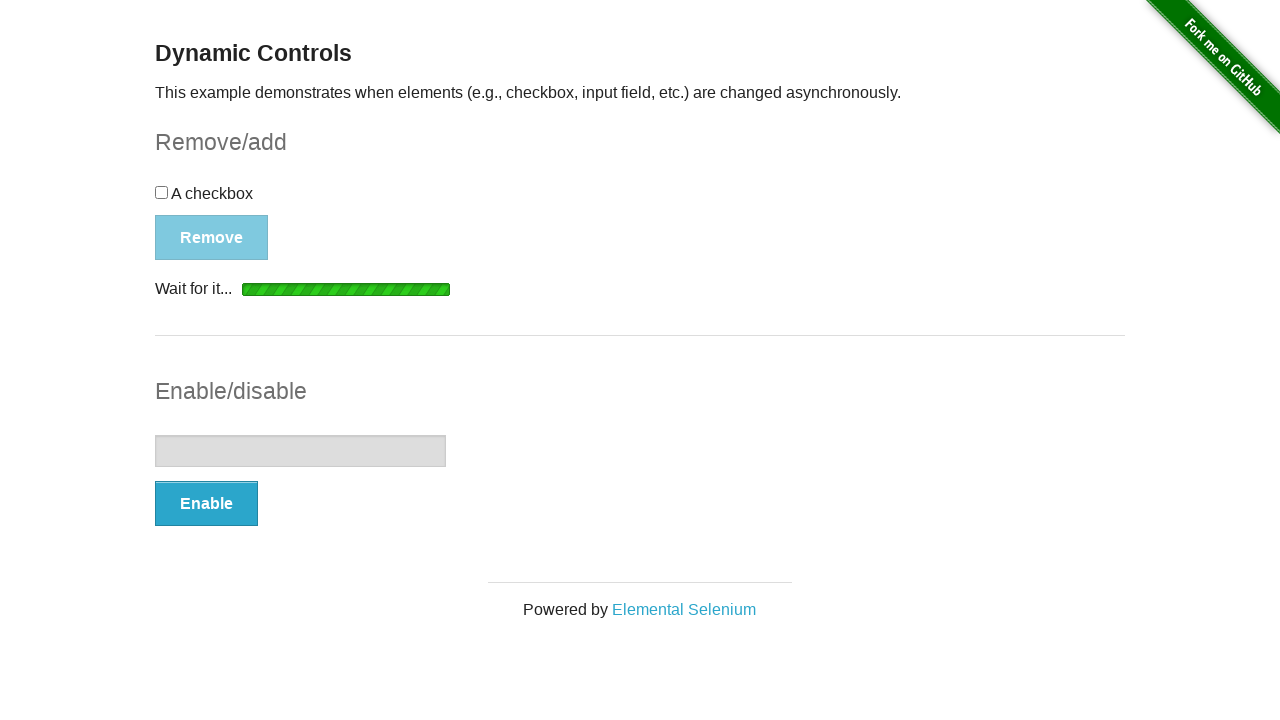

Checkbox removed and Add button appeared
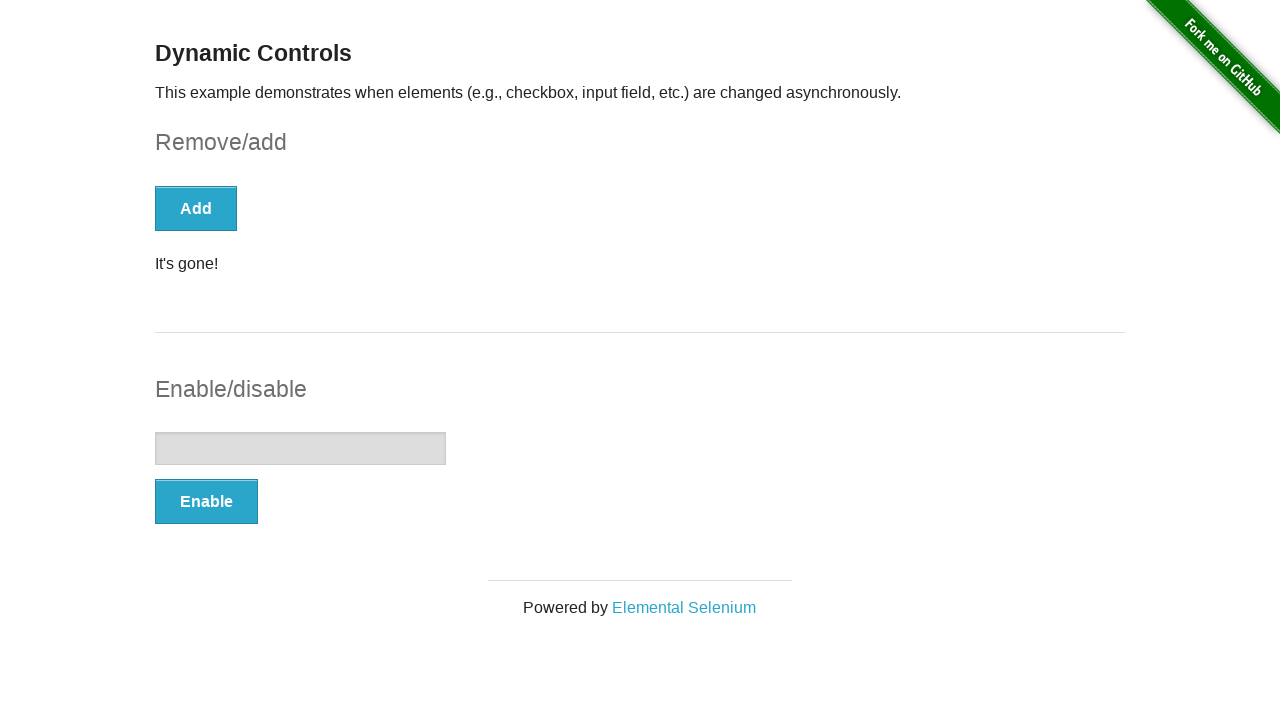

Verified message: 'It's gone!'
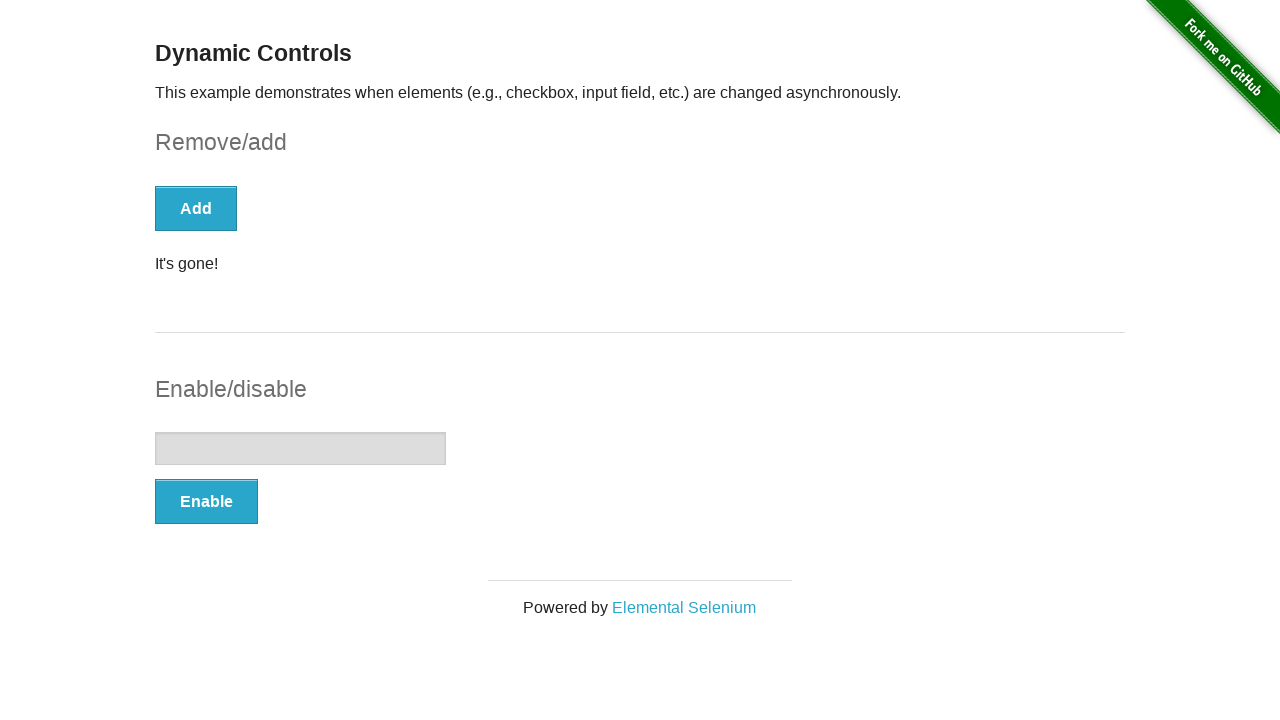

Clicked Add button to restore the checkbox at (196, 208) on xpath=//button[contains(text(),'Add')]
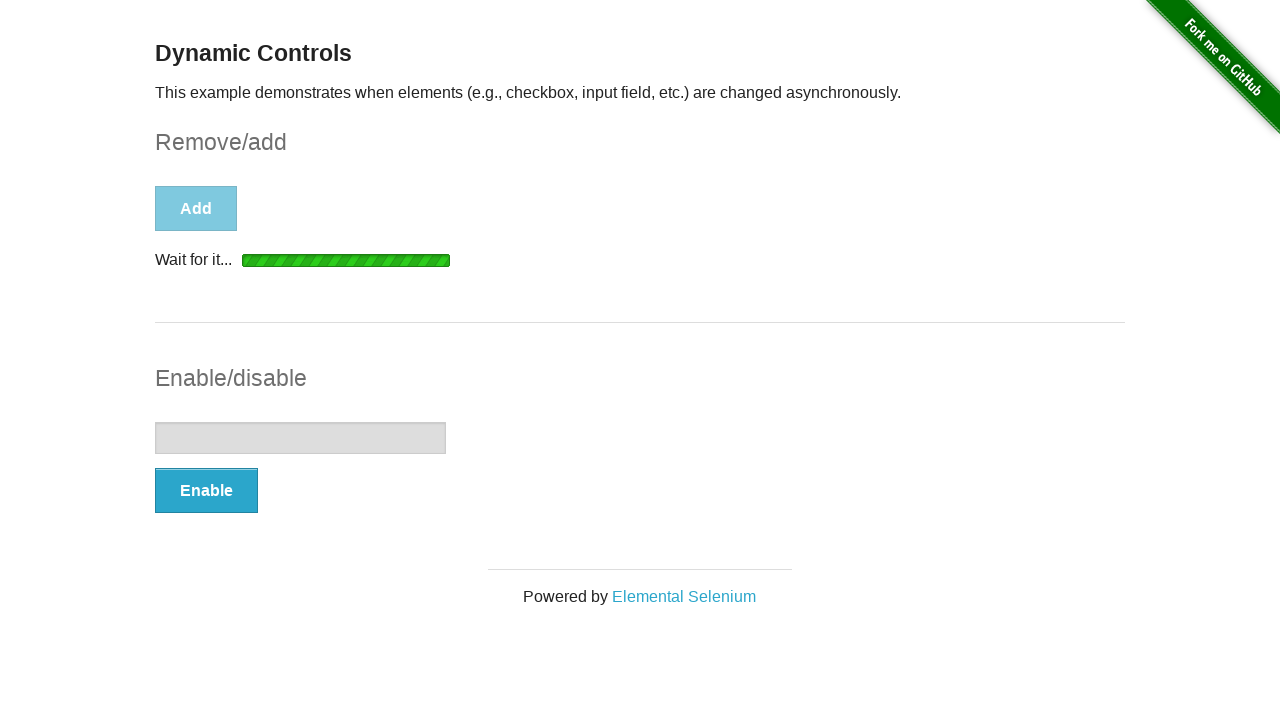

Checkbox restored and Remove button appeared
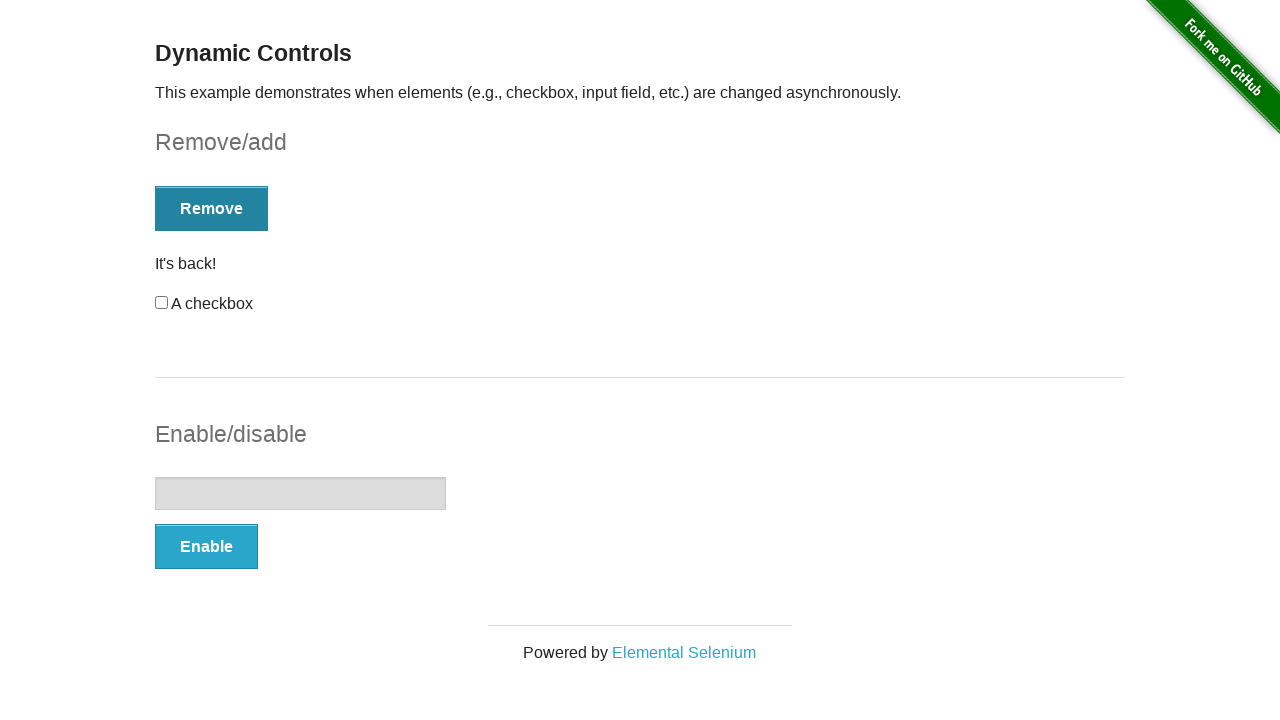

Verified message: 'It's back!'
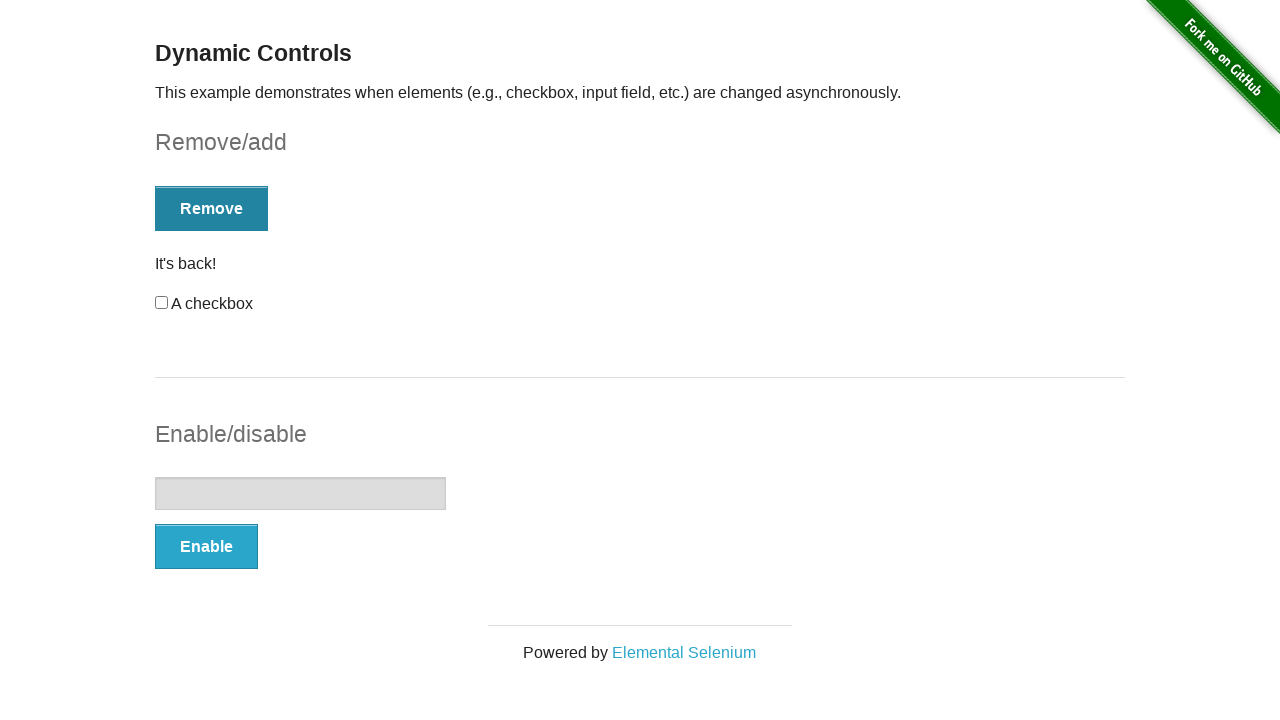

Clicked Enable button to enable the input field at (206, 546) on xpath=//button[contains(text(),'Enable')]
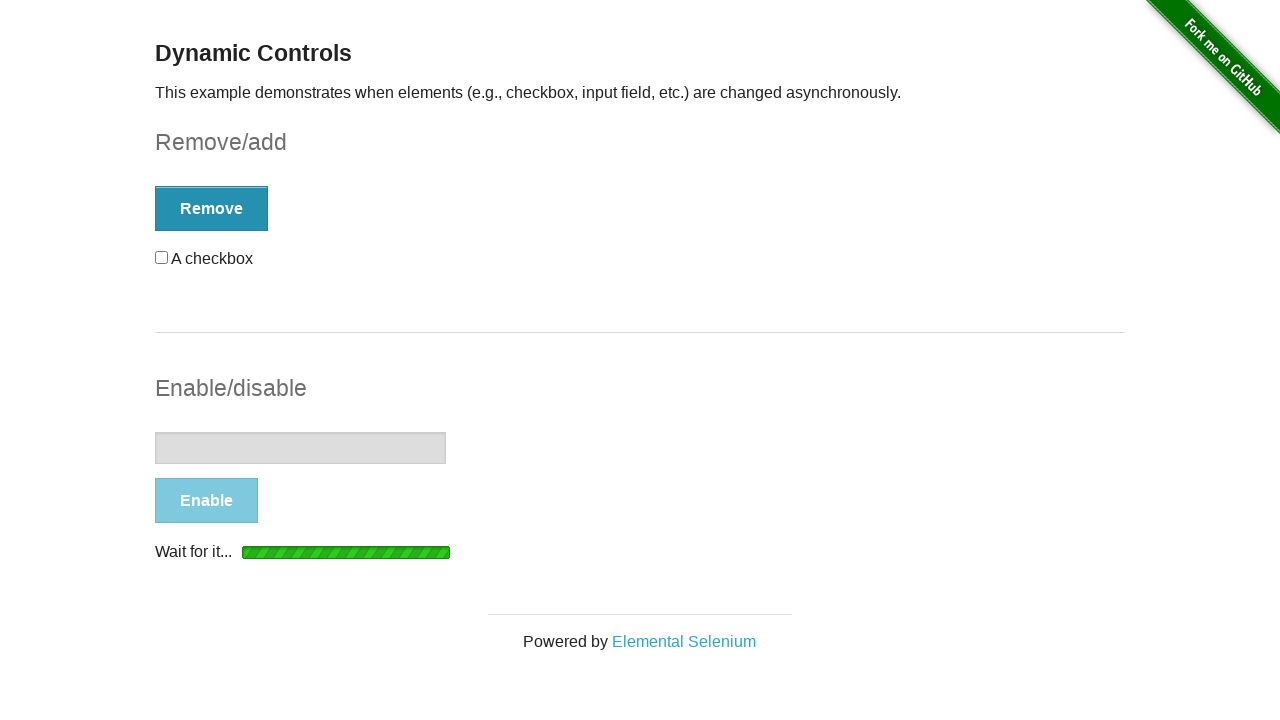

Input field enabled and Disable button appeared
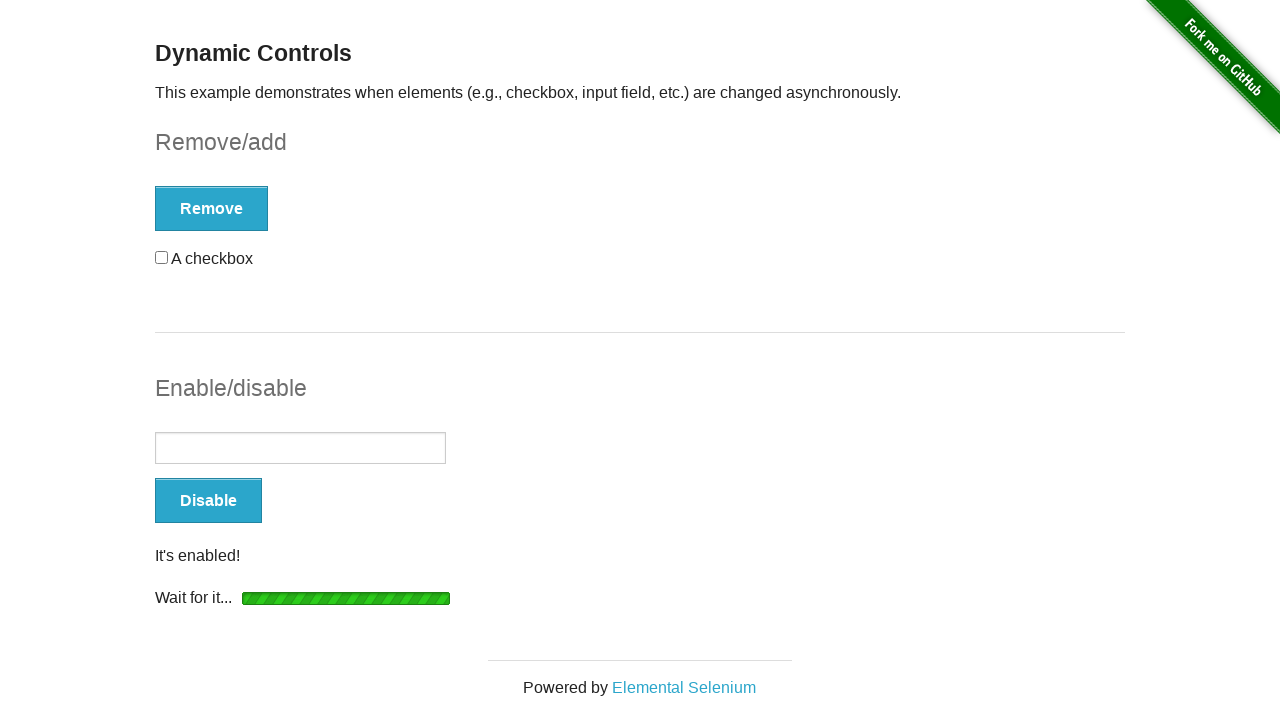

Verified message: 'It's enabled!'
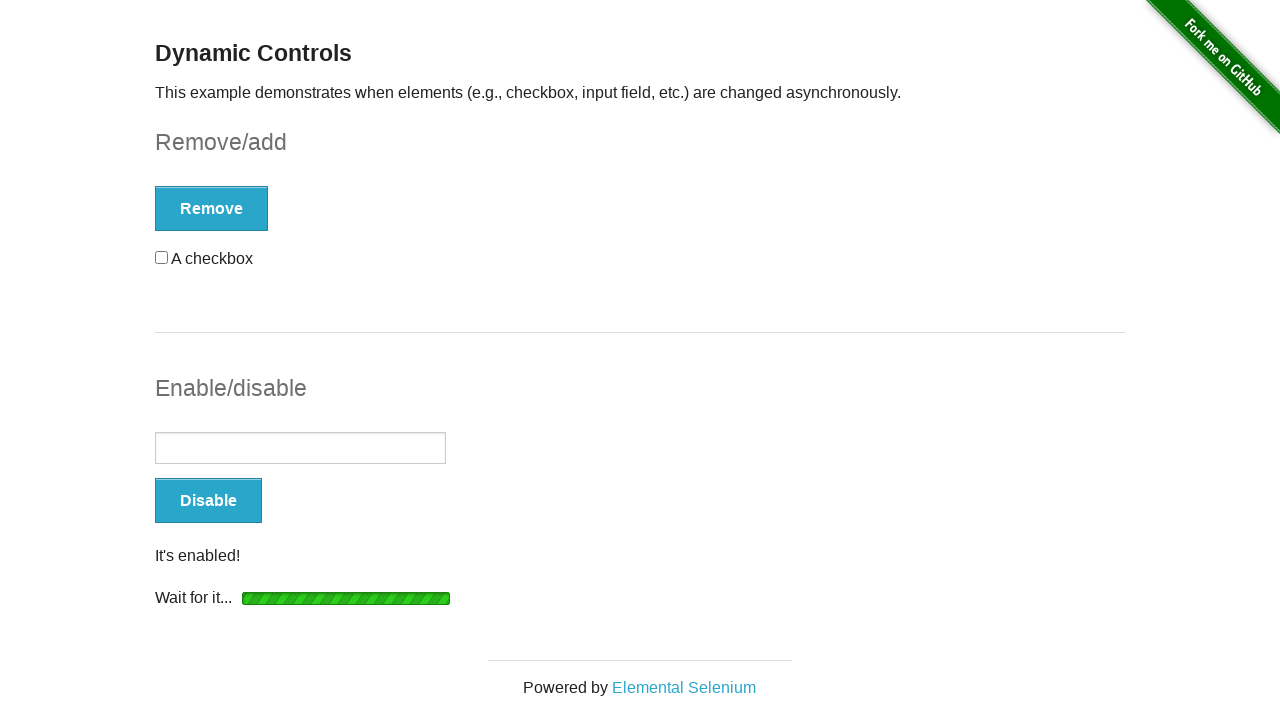

Clicked Disable button to disable the input field at (208, 501) on xpath=//button[contains(text(),'Disable')]
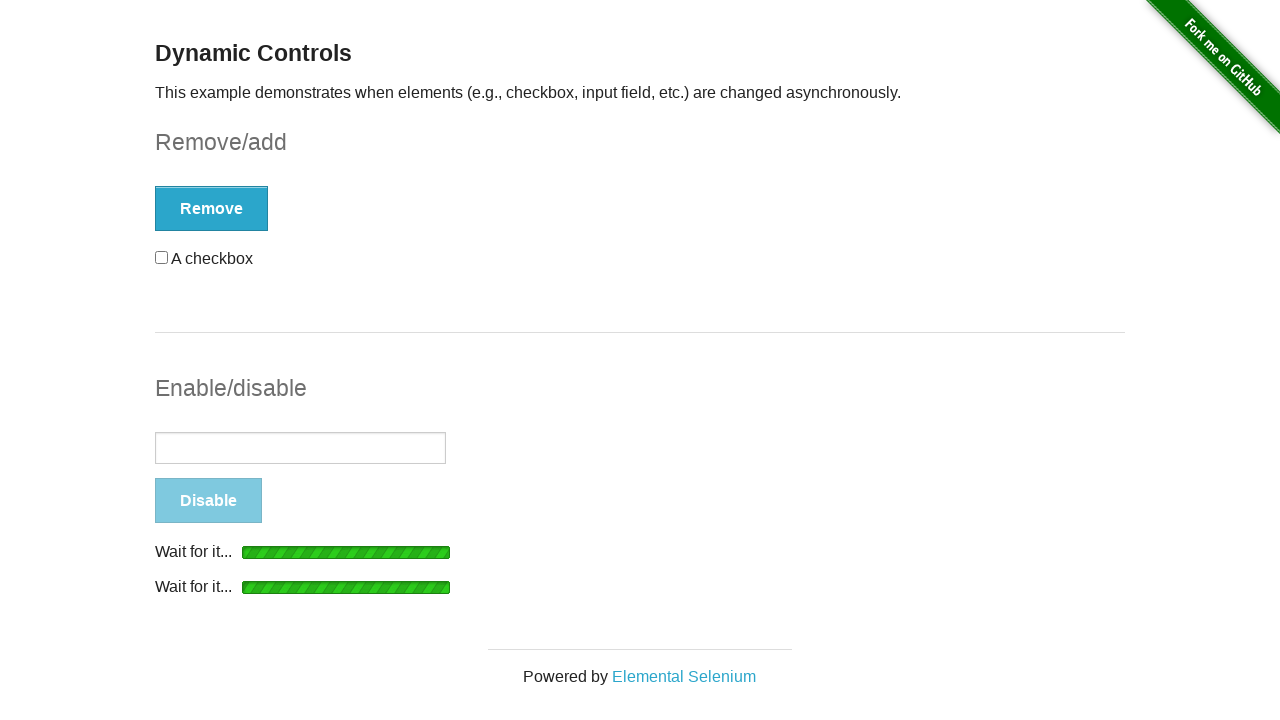

Input field disabled and Enable button appeared
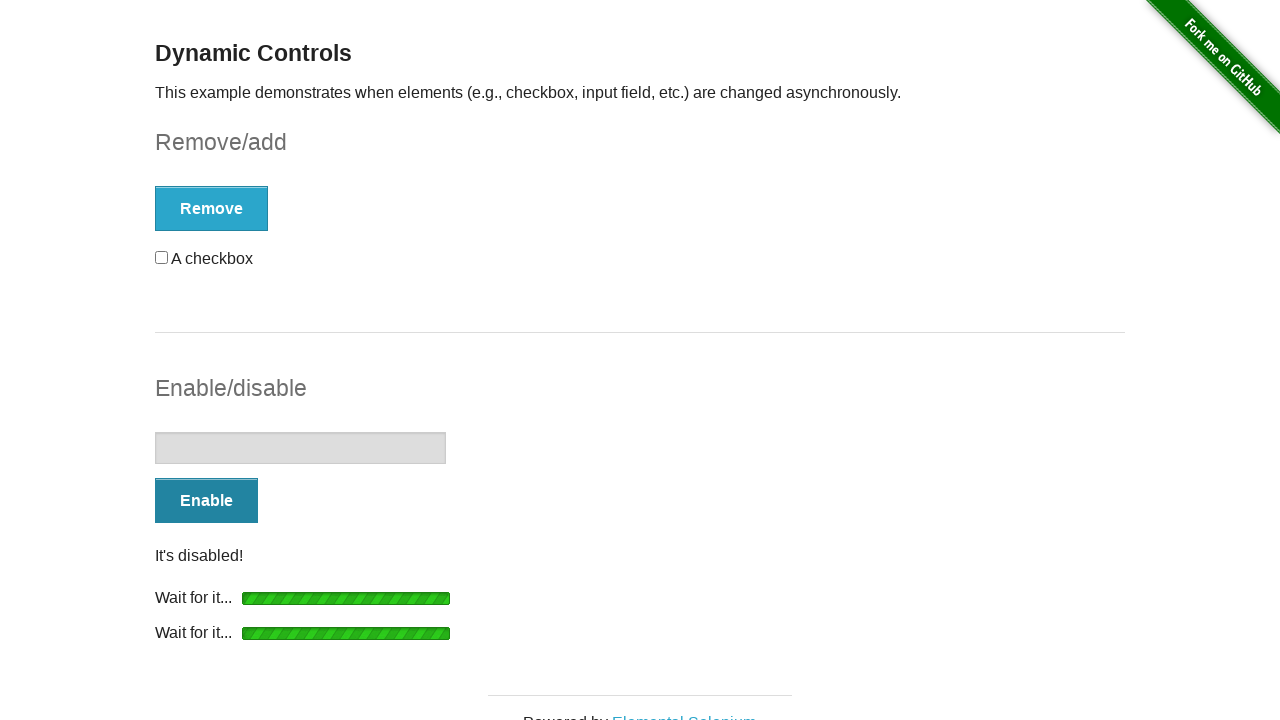

Verified message: 'It's disabled!' - Test completed successfully
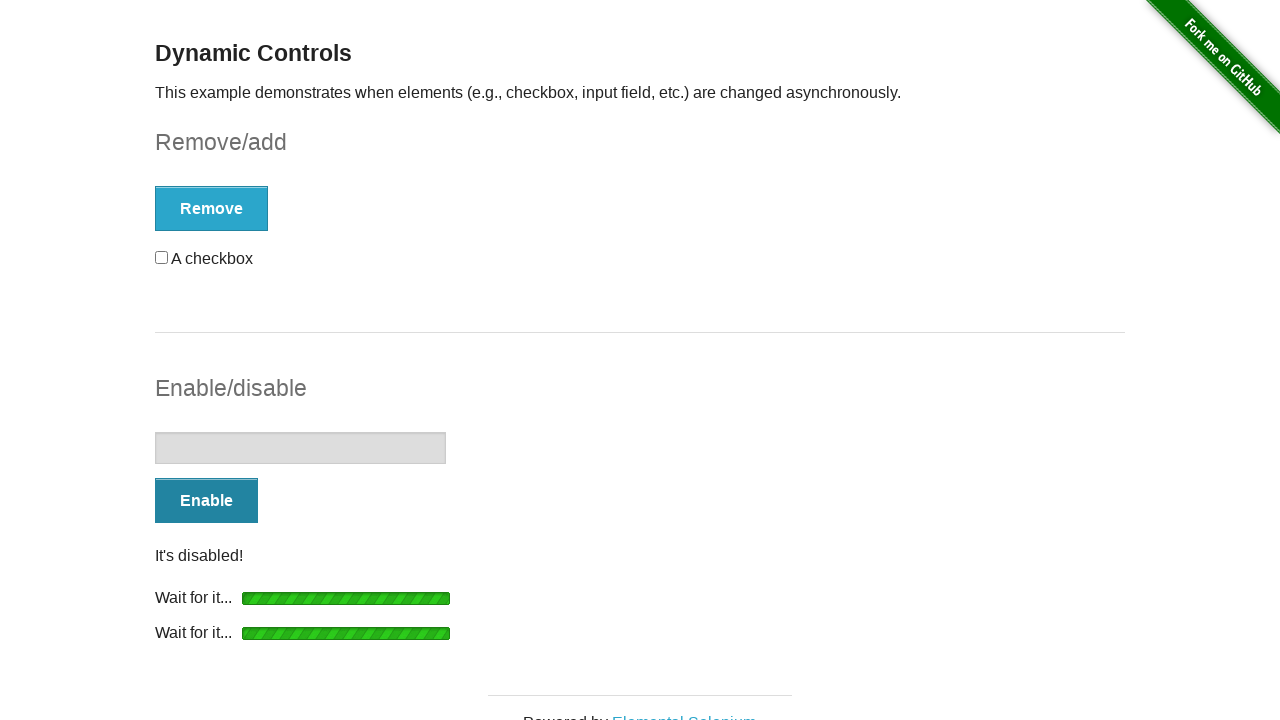

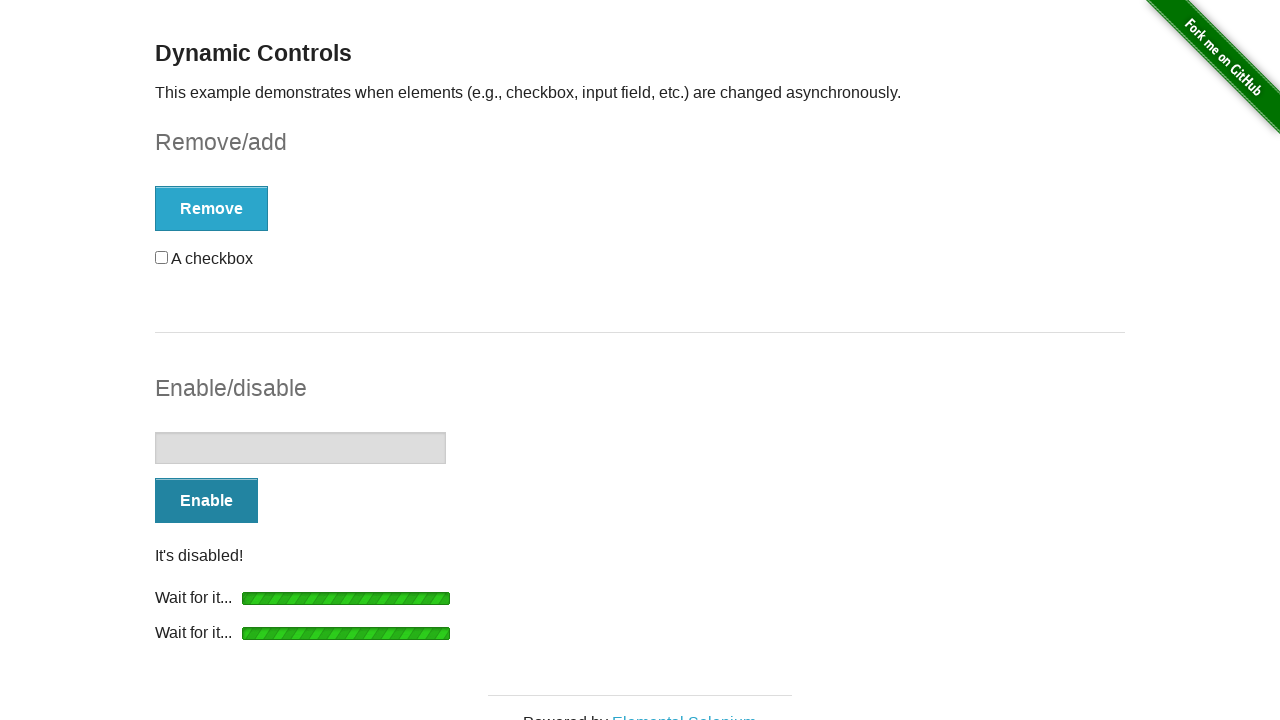